Tests dropdown selection functionality by selecting options from a dropdown menu using different selection methods (by value and by index)

Starting URL: https://bonigarcia.dev/selenium-webdriver-java/web-form.html

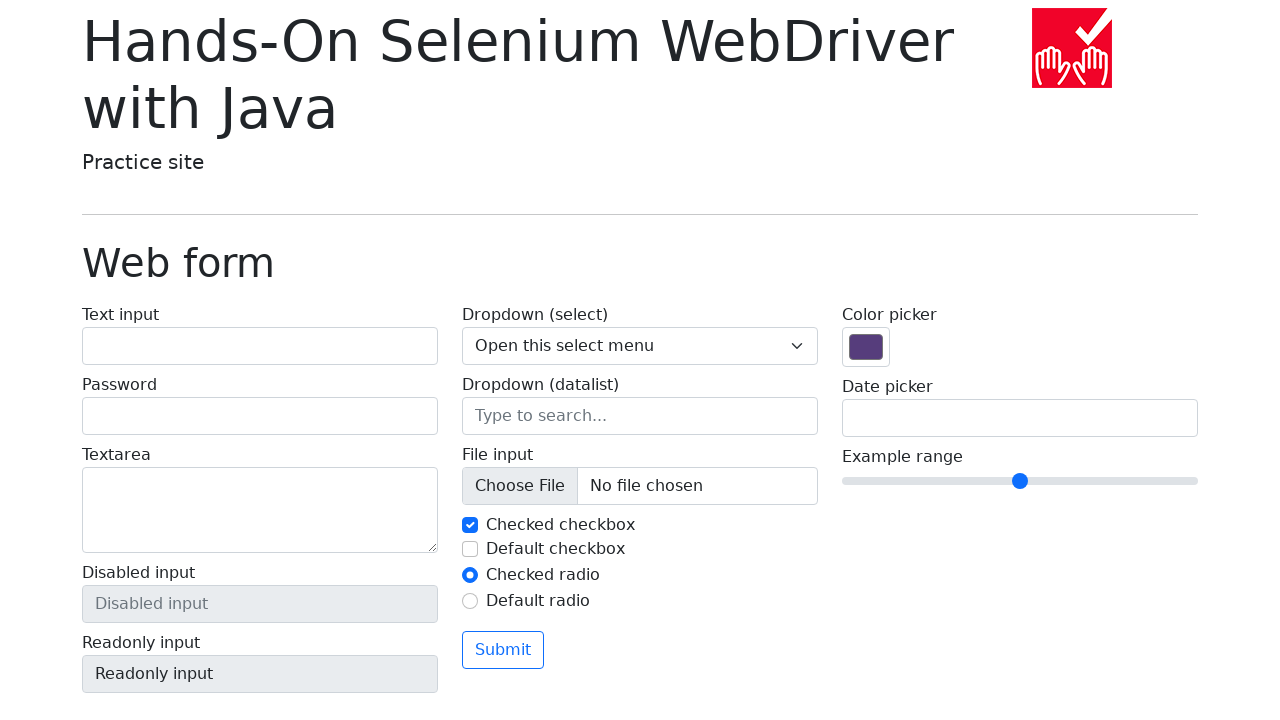

Selected option 'Two' from dropdown by value '2' on select.form-select
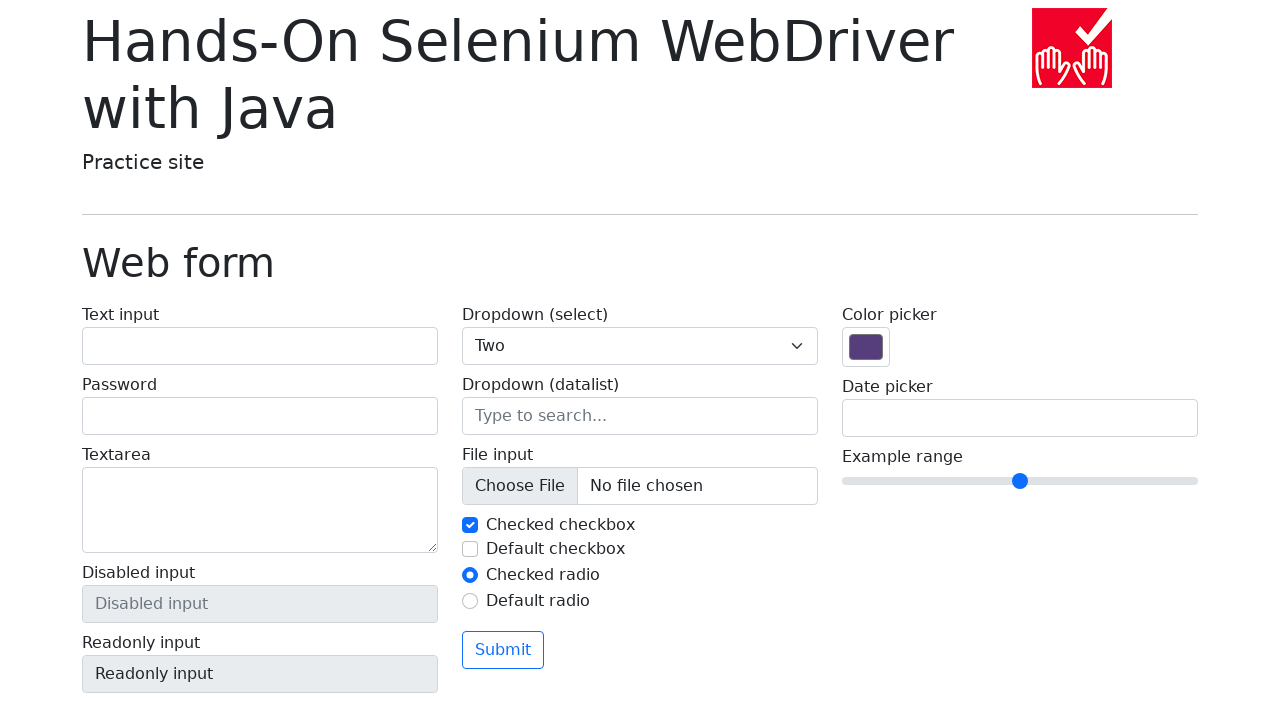

Selected option 'Three' from dropdown by index 3 on select.form-select
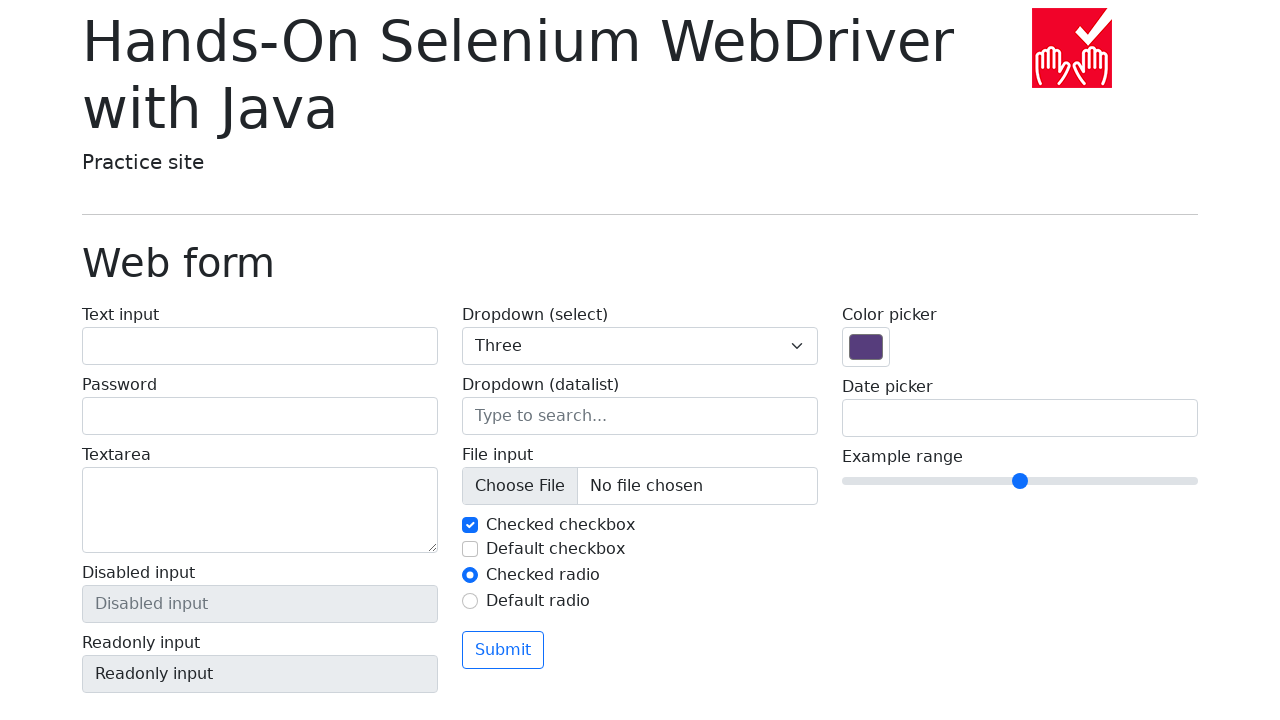

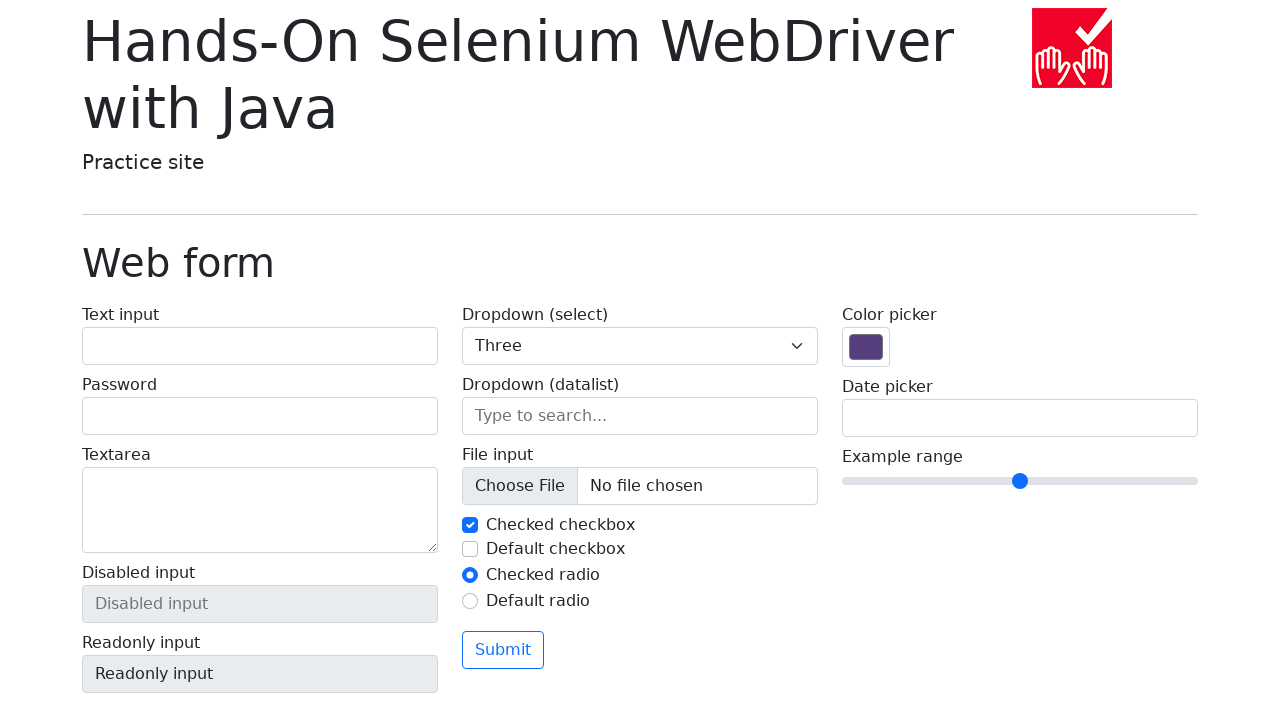